Navigates to a Bubblemaps token visualization page and waits for the visualization elements to load, including handling loading indicators and scrolling to trigger lazy loading.

Starting URL: https://app.bubblemaps.io/eth/token/0xdac17f958d2ee523a2206206994597c13d831ec7

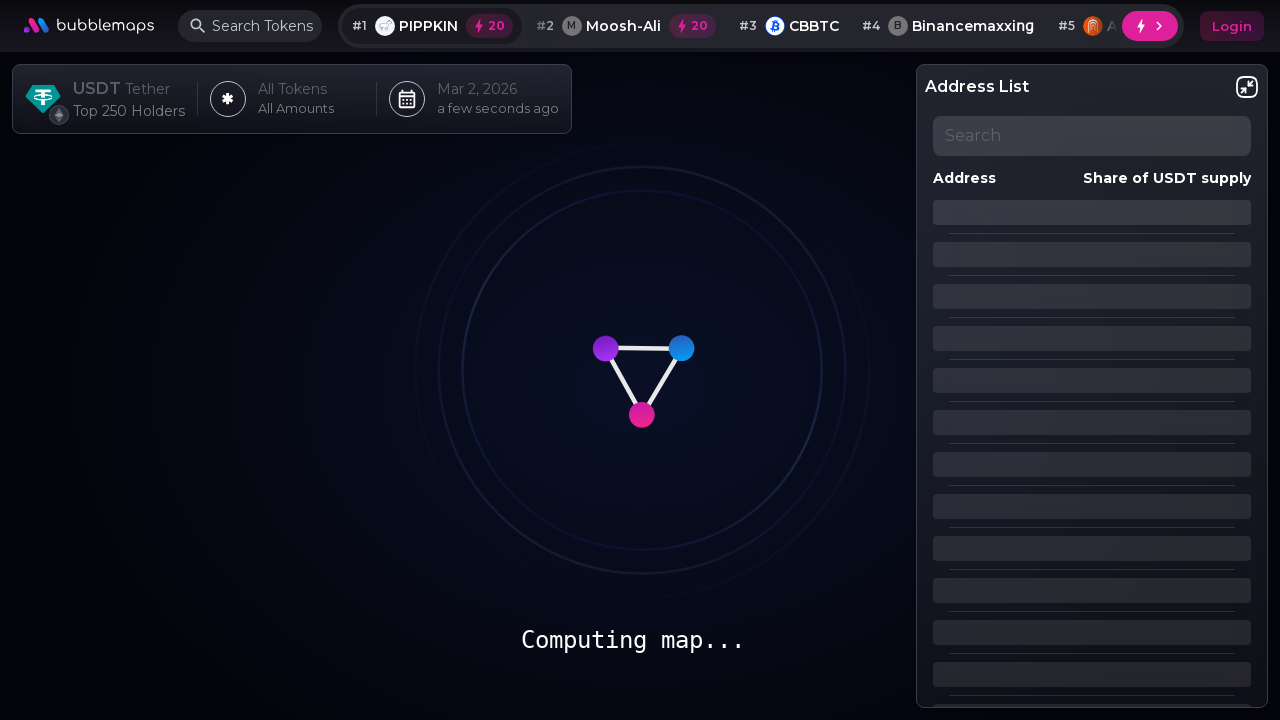

Waited 5 seconds for initial page load
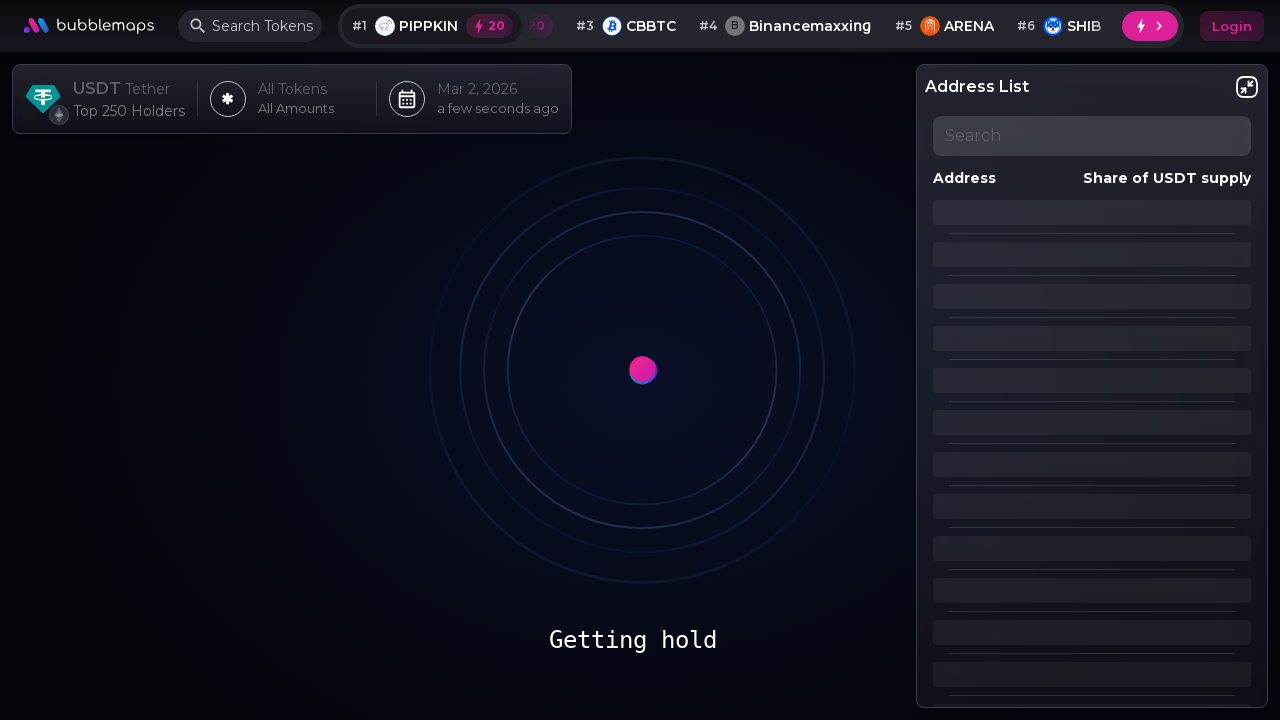

Scrolled down 300px to trigger lazy loading
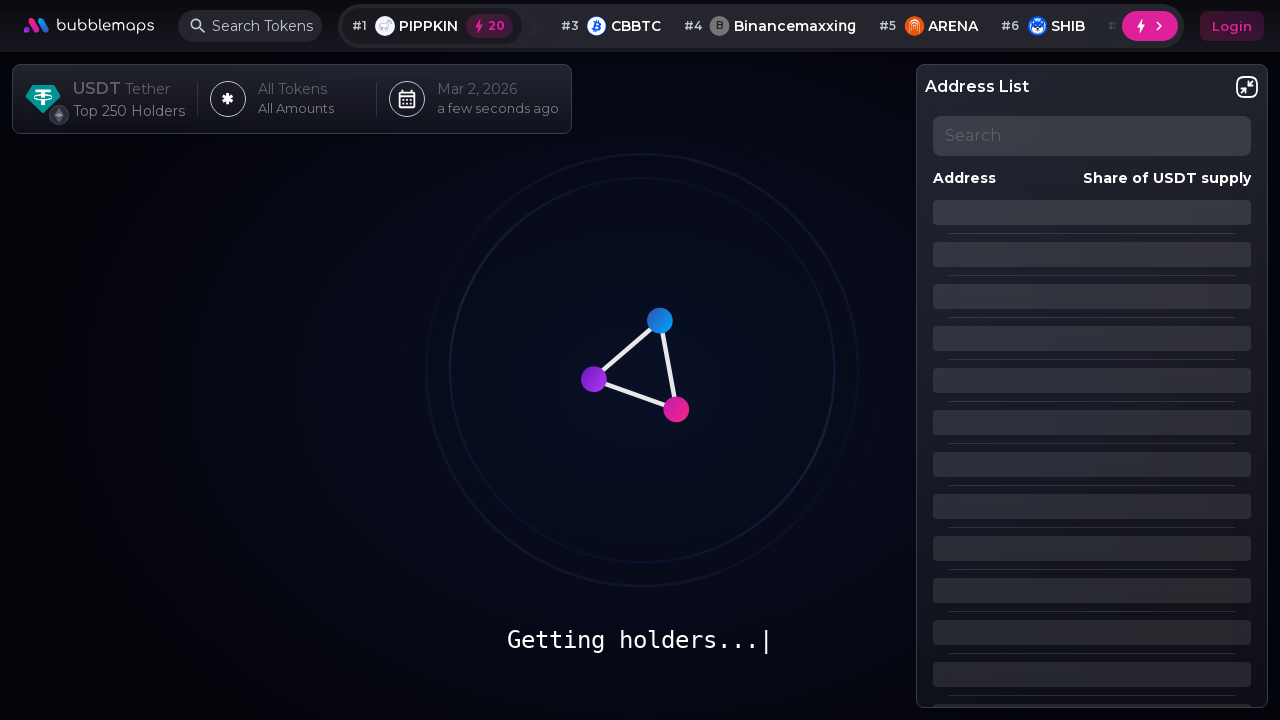

Waited 3 seconds for lazy-loaded content
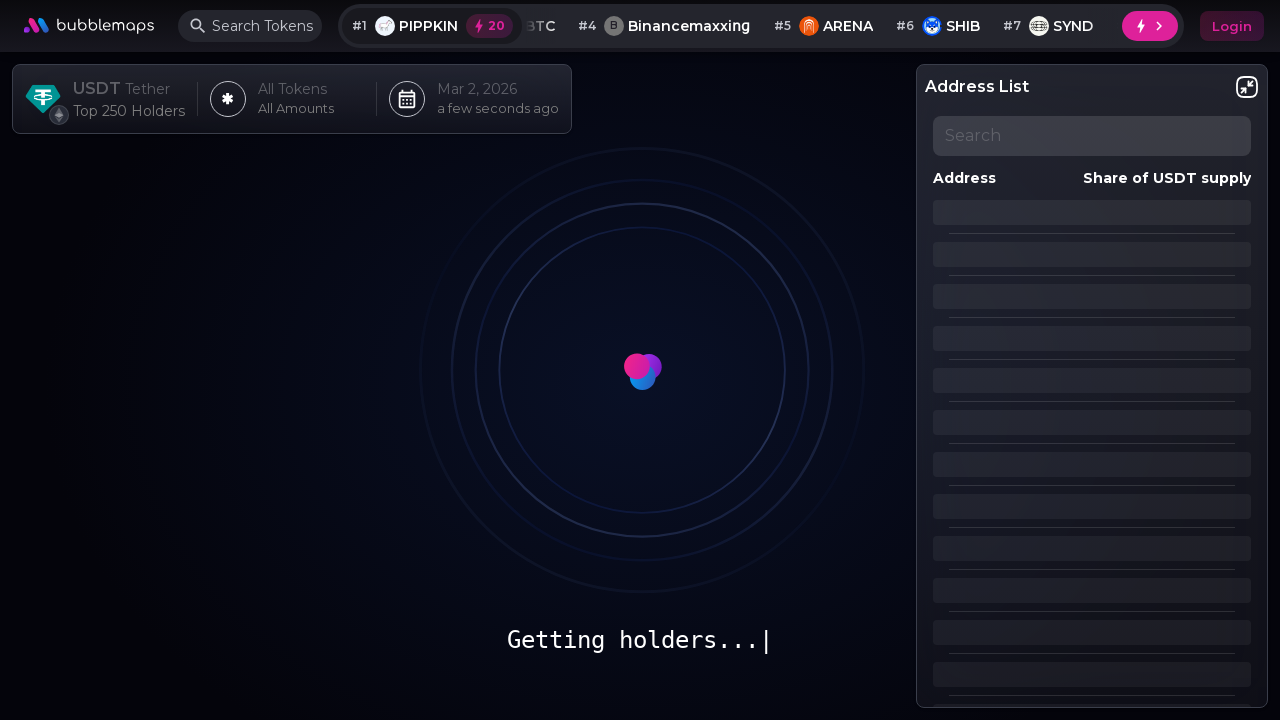

Scrolled back to top of page
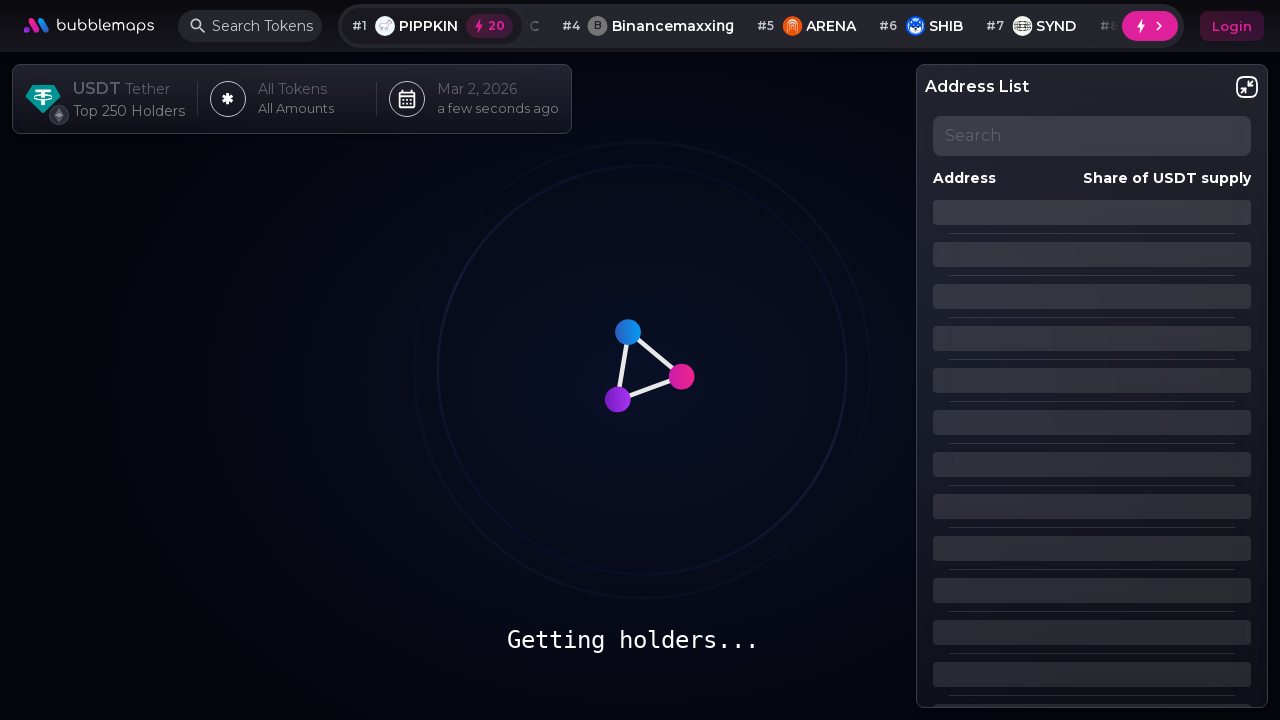

Waited 2 seconds after scrolling to top
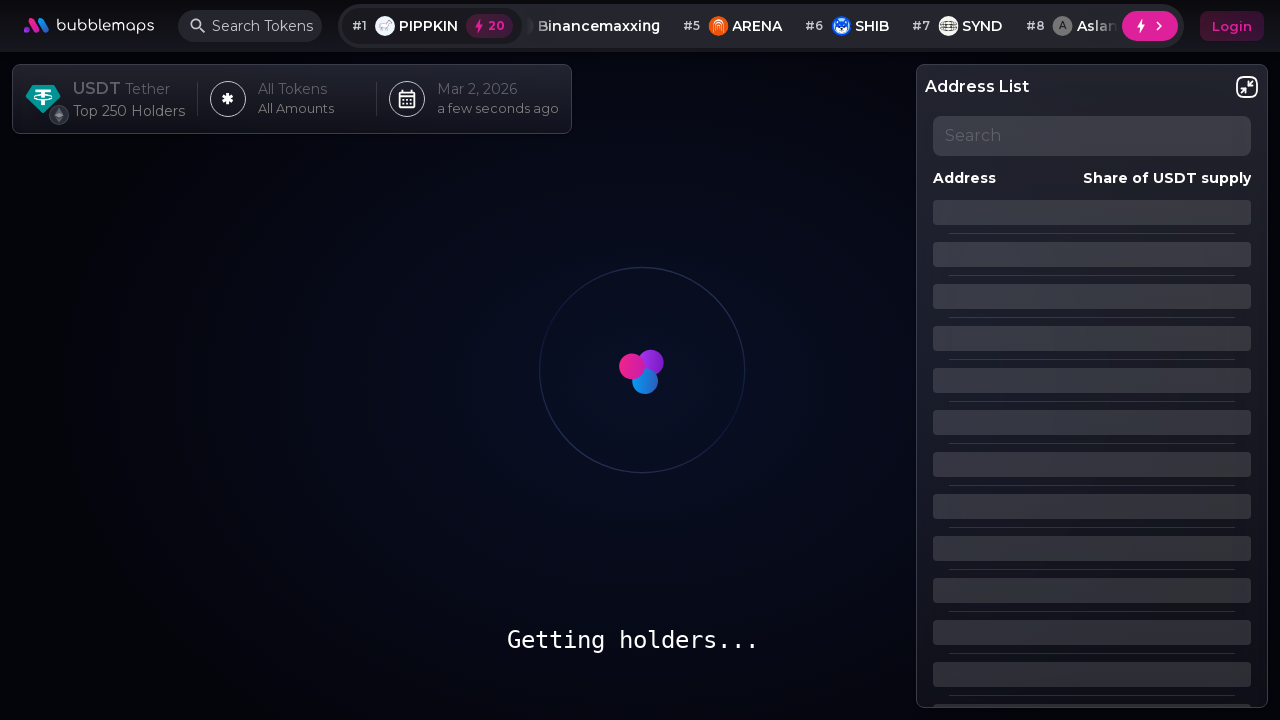

Loading indicator disappeared or was not present
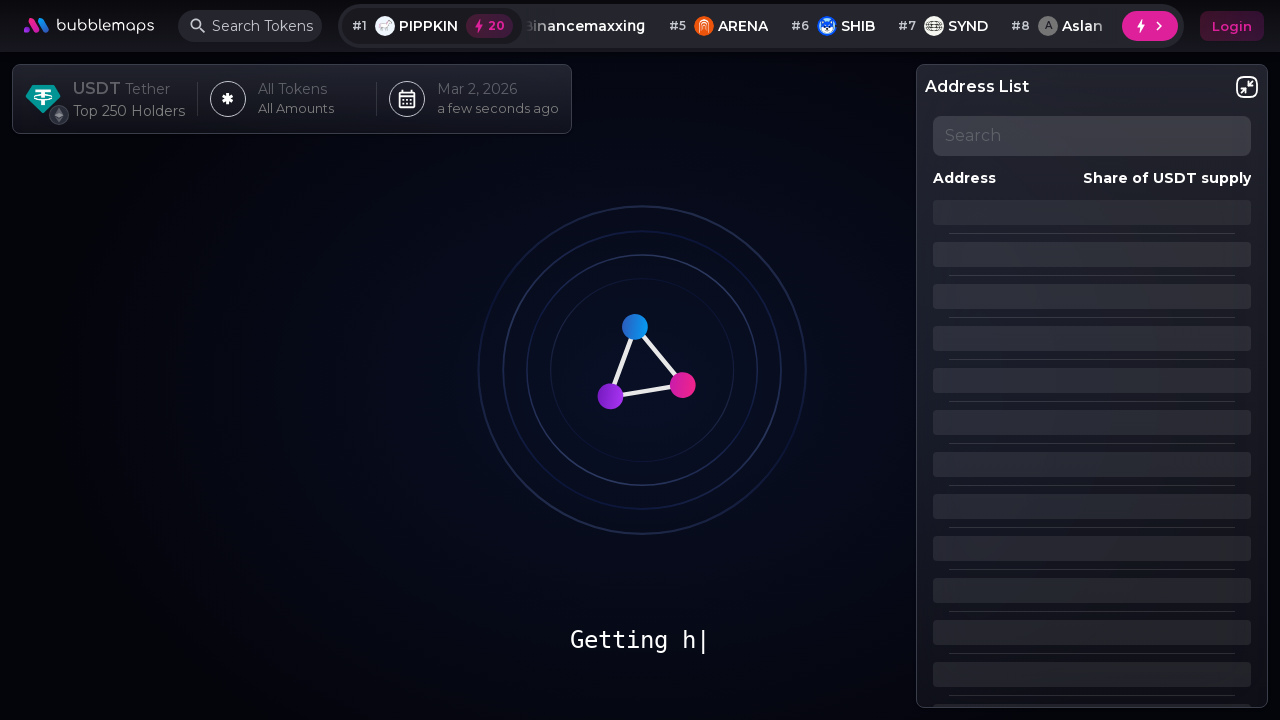

Found visualization element with selector 'canvas'
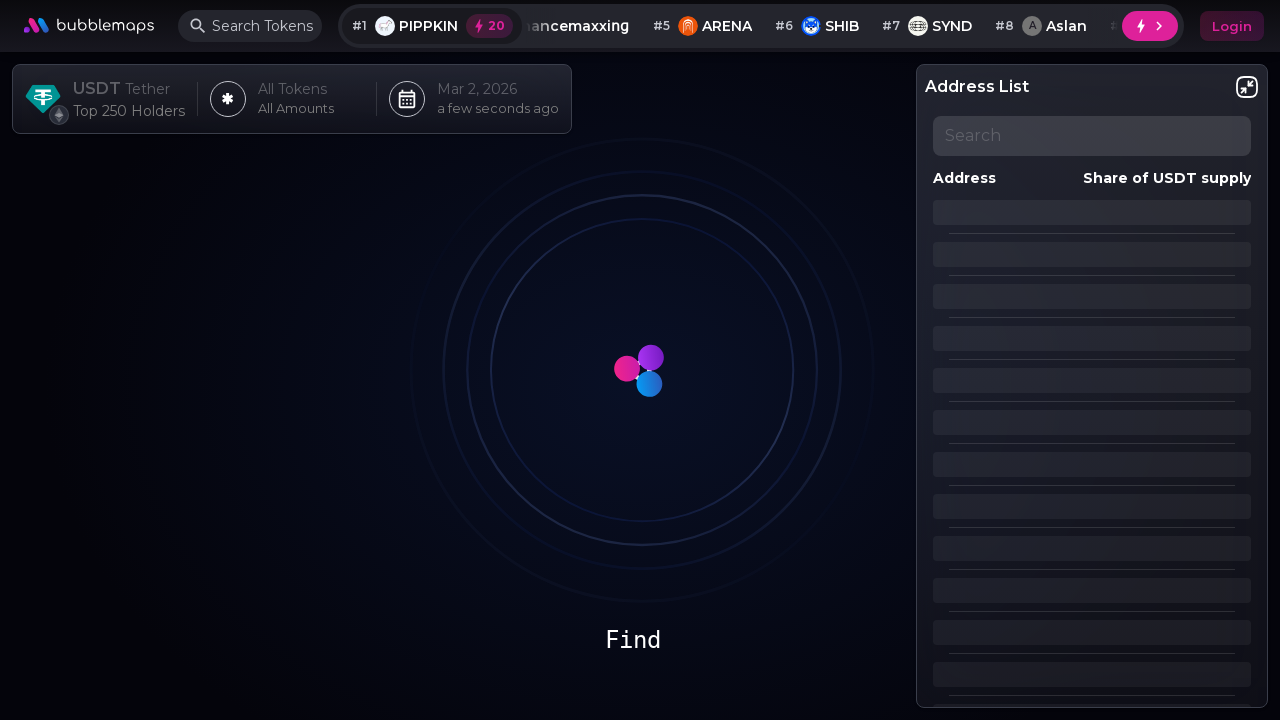

Waited 10 seconds for visualization to fully render
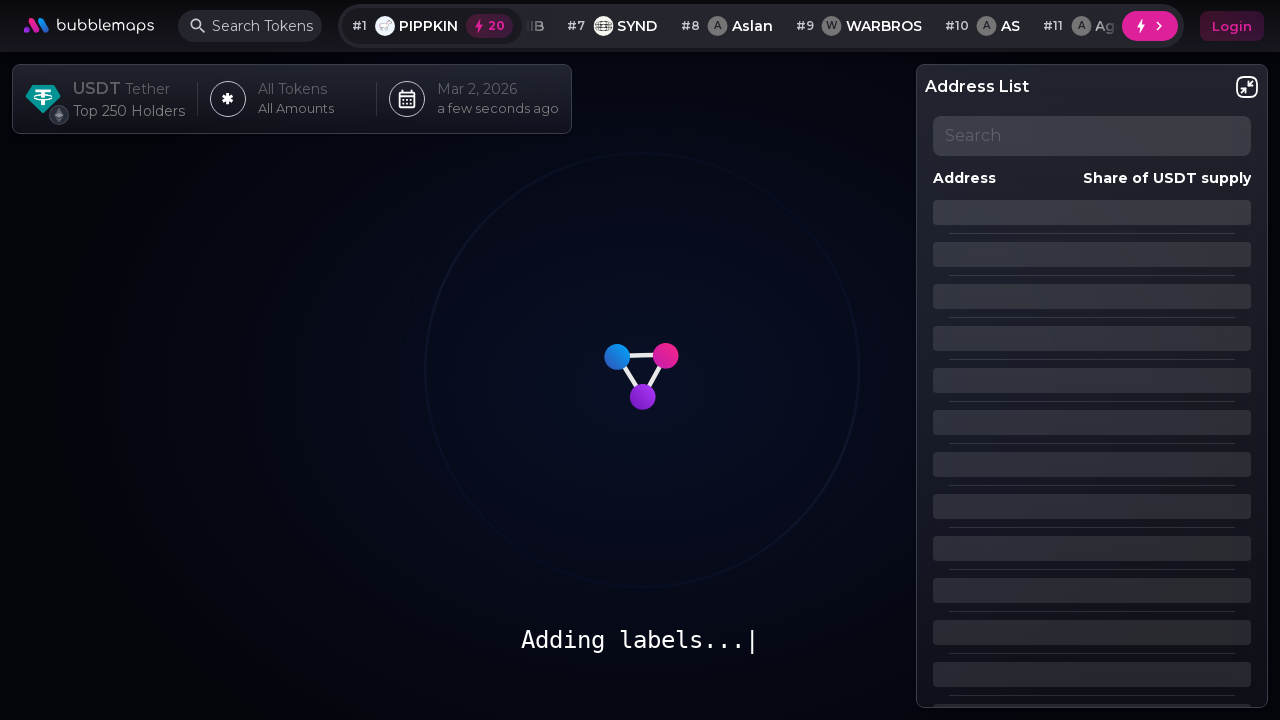

Scrolled to 40% down the page to view visualization
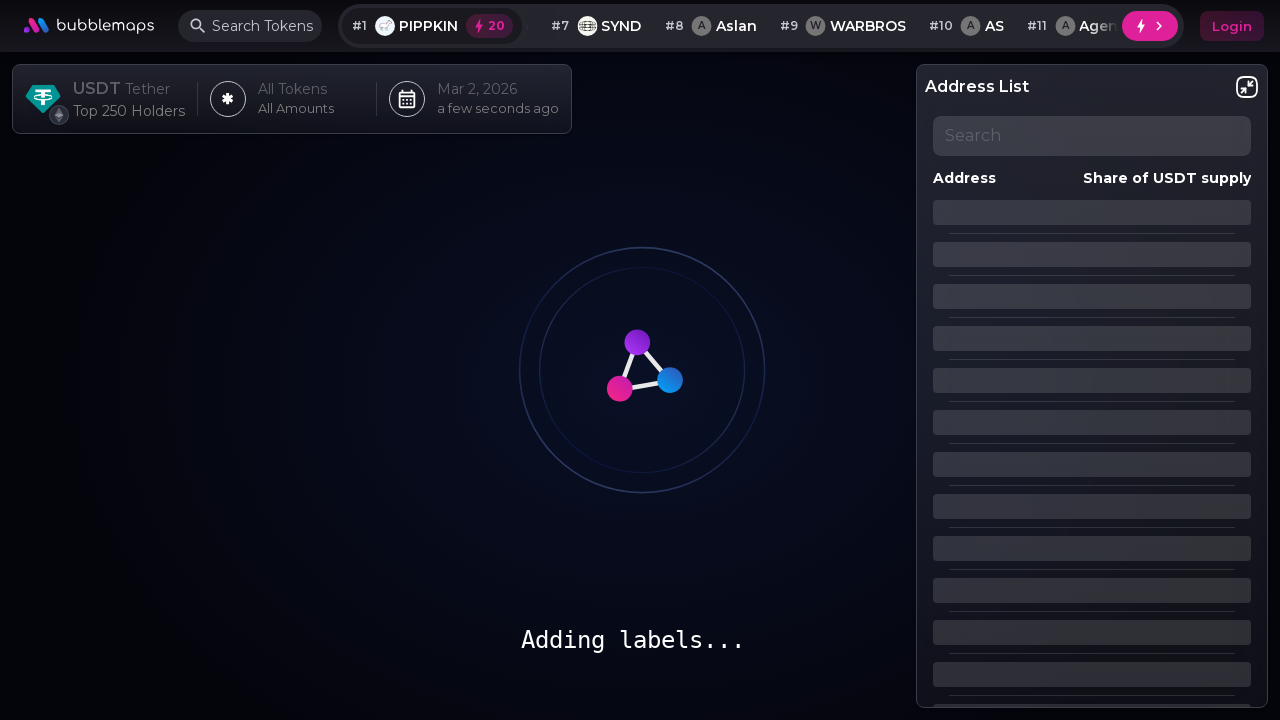

Waited 3 seconds for visualization to stabilize after scrolling
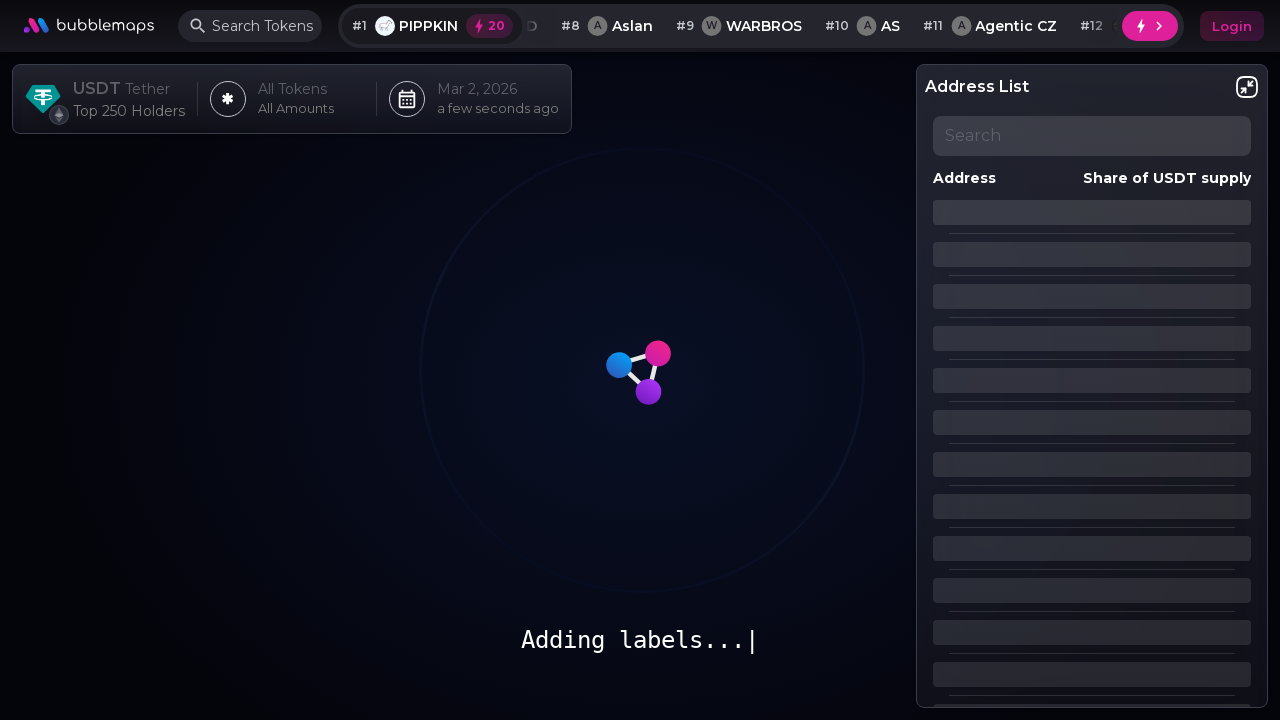

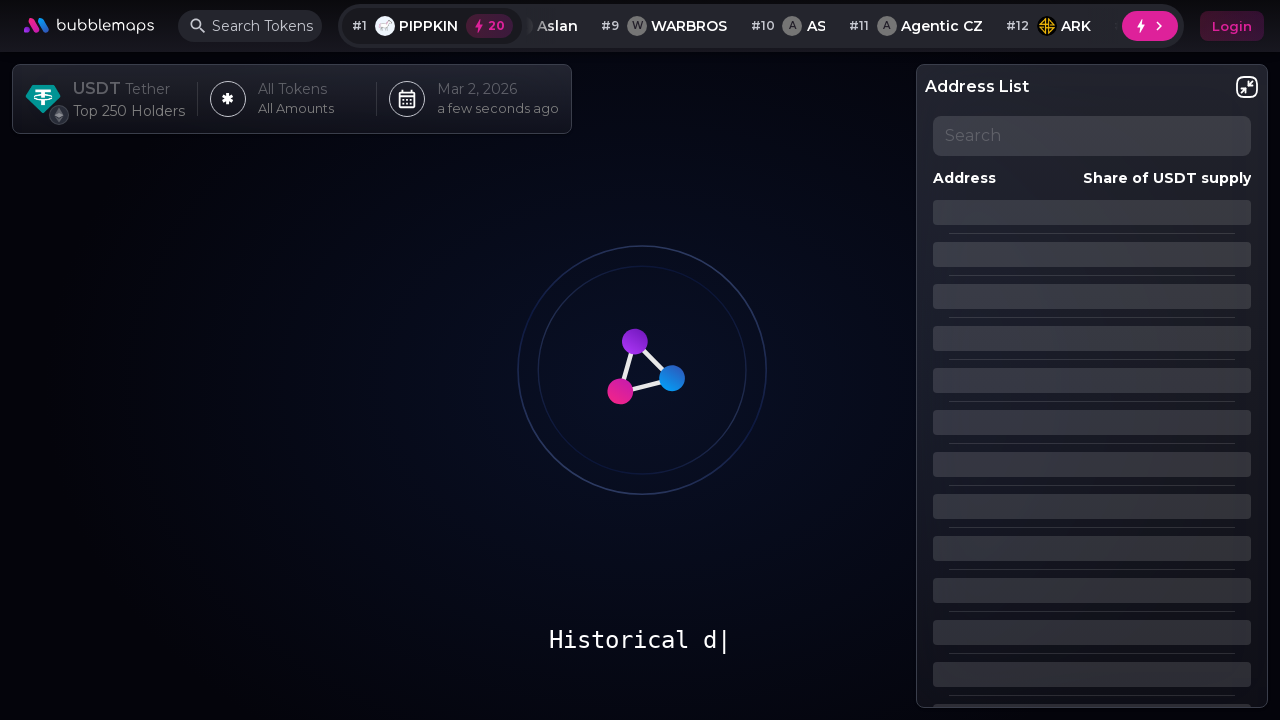